Tests radio button functionality by selecting the second radio button and verifying it is selected

Starting URL: https://rahulshettyacademy.com/AutomationPractice/

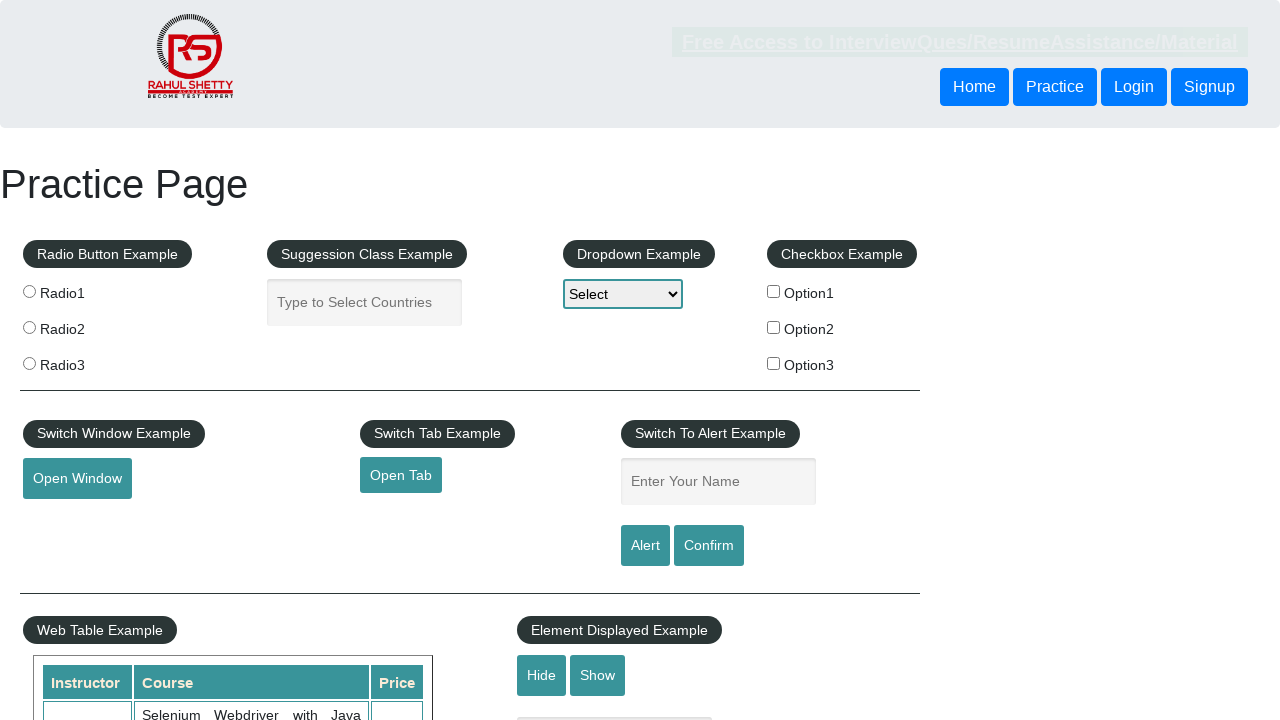

Located all radio button elements
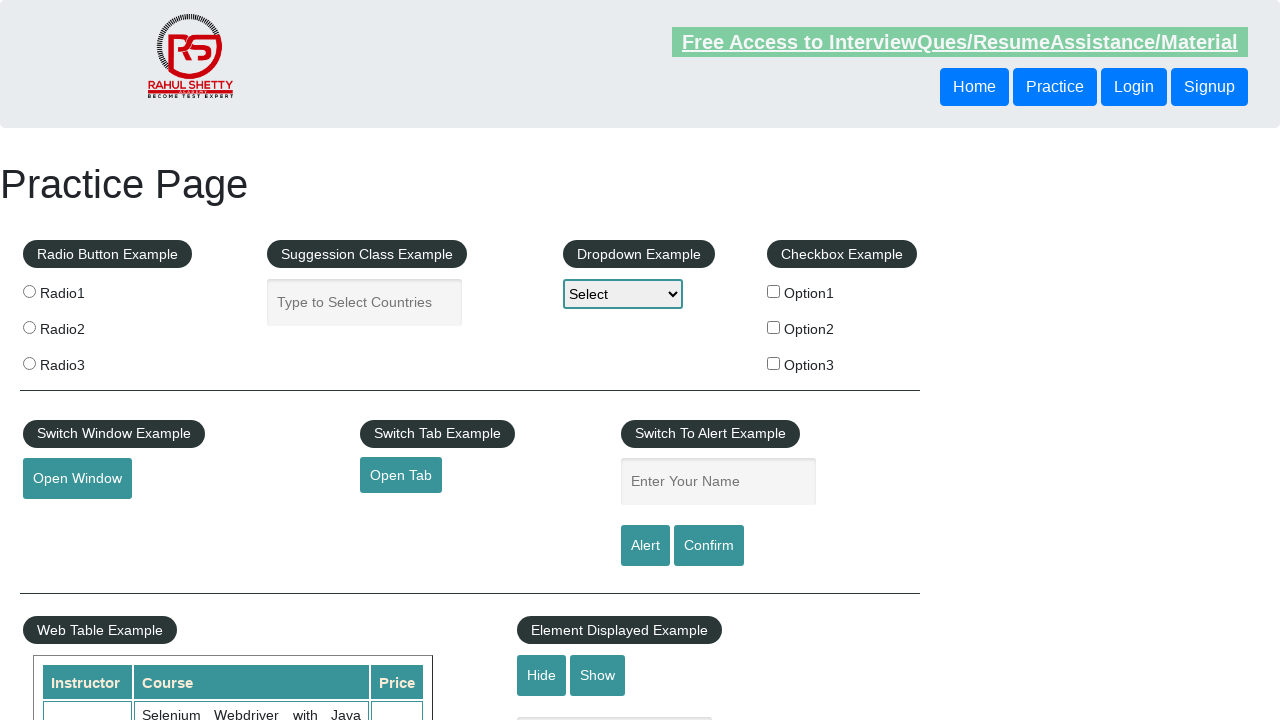

Clicked the second radio button at (29, 327) on .radioButton >> nth=1
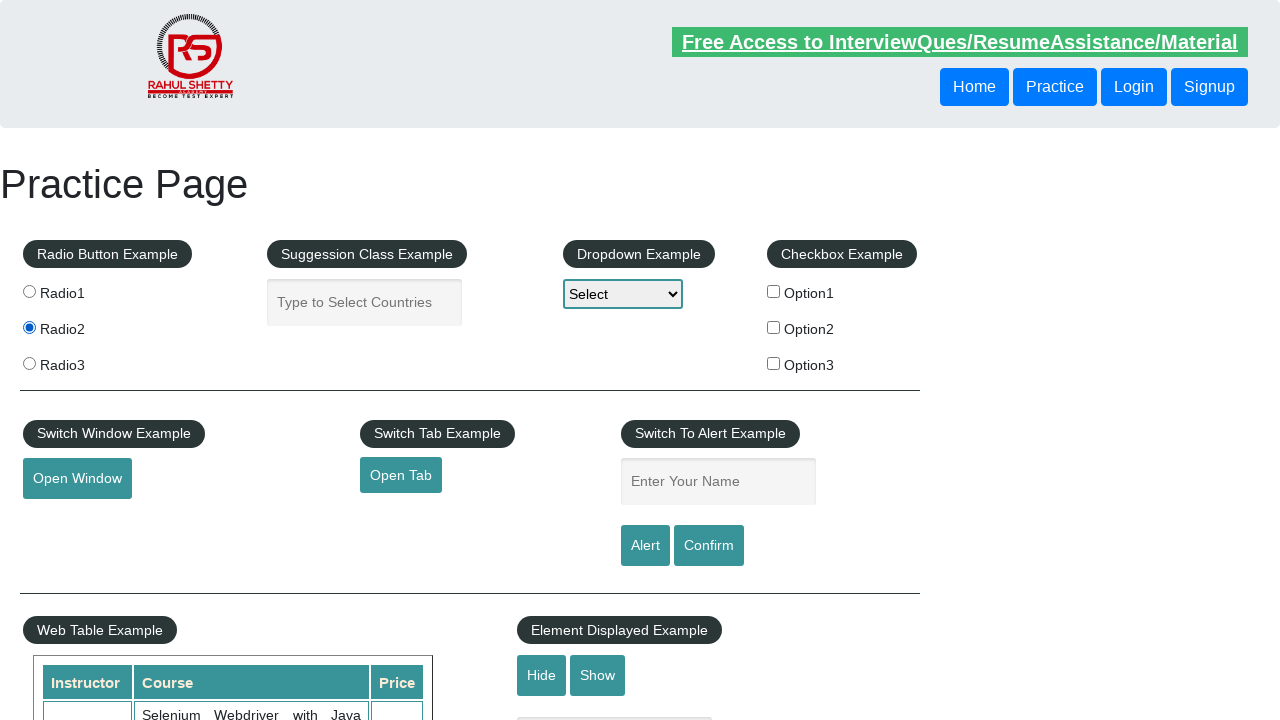

Verified that the second radio button is selected
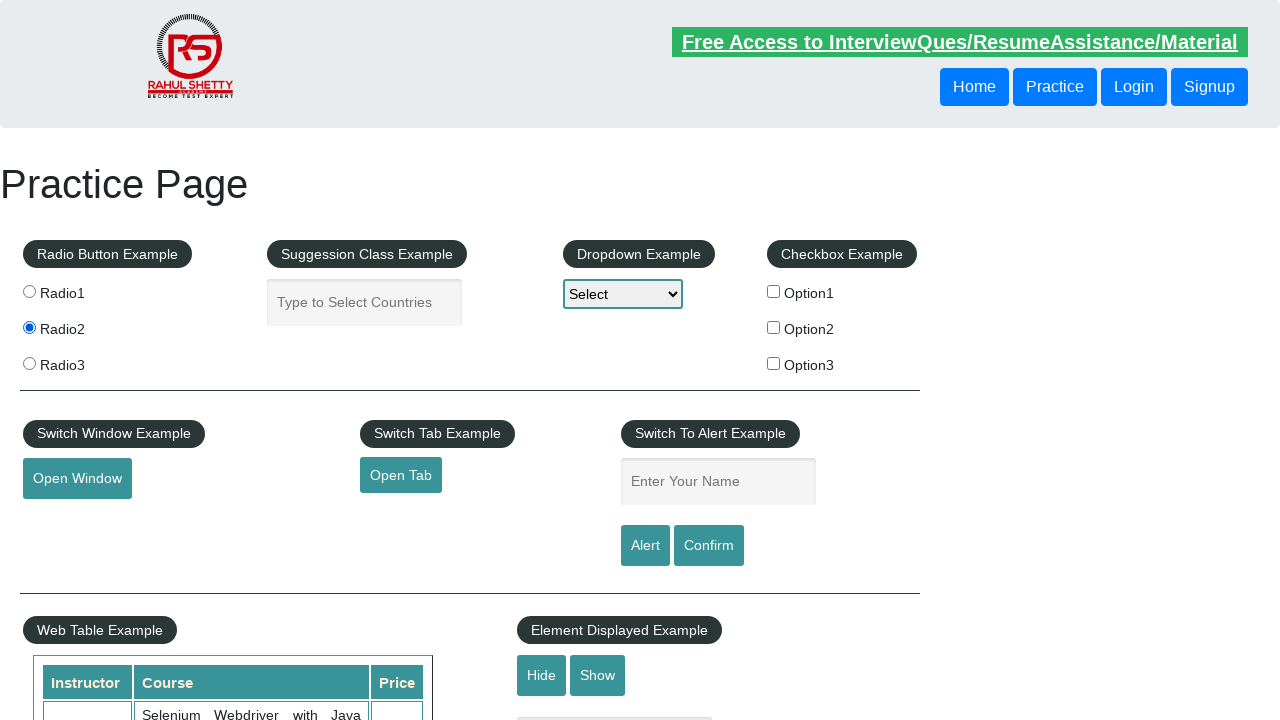

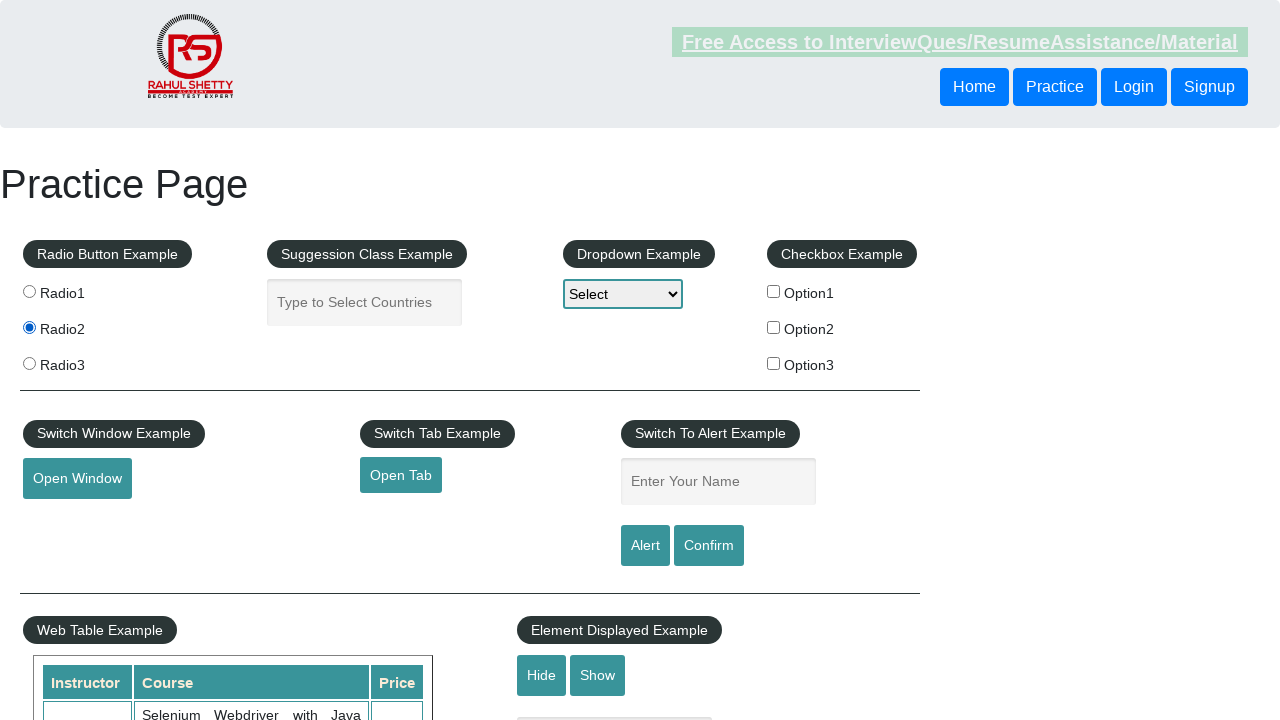